Solves a math captcha by reading a value, calculating the result, filling the answer, selecting checkboxes and radio buttons, then submitting the form

Starting URL: http://suninjuly.github.io/math.html

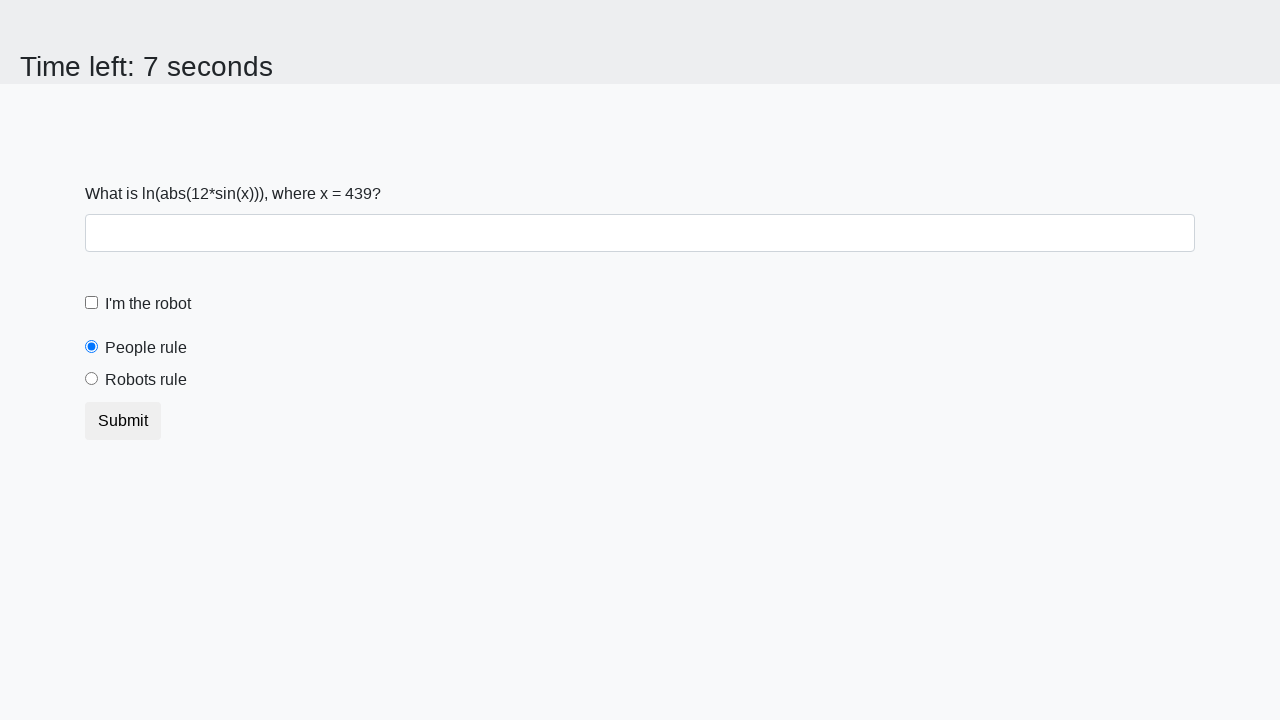

Retrieved x value from the math captcha
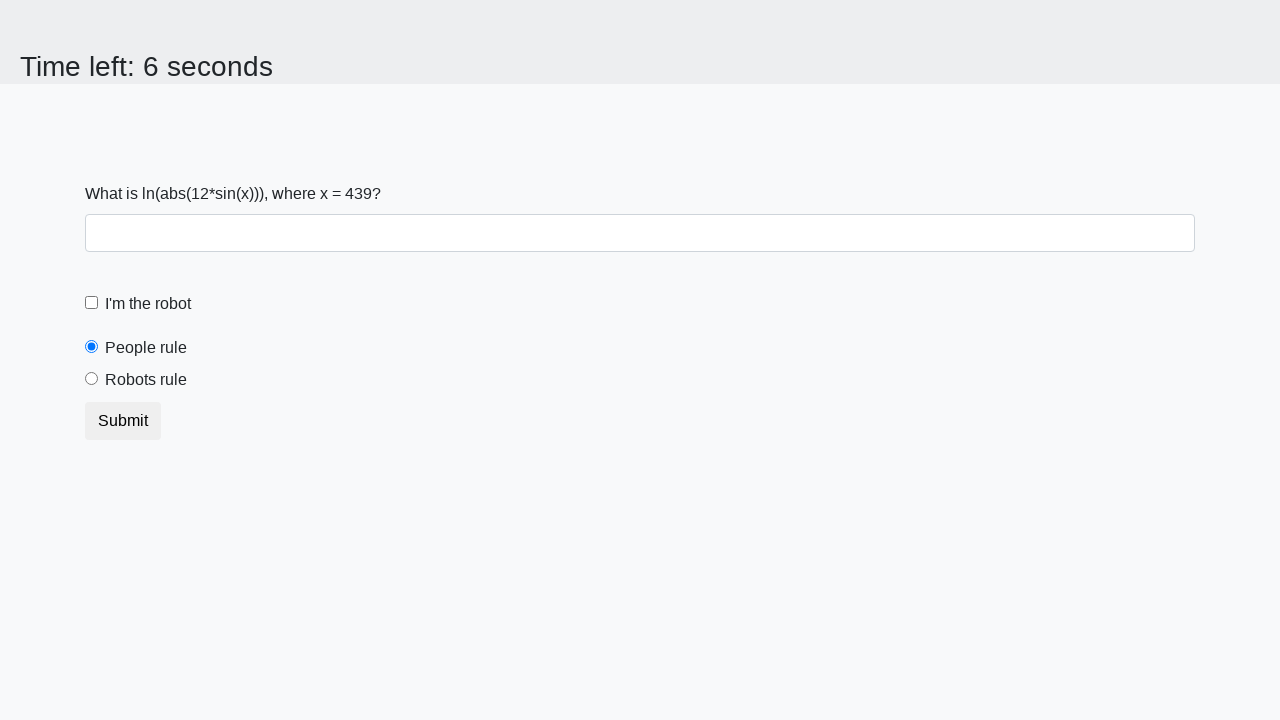

Calculated the answer using math formula: log(abs(12*sin(x)))
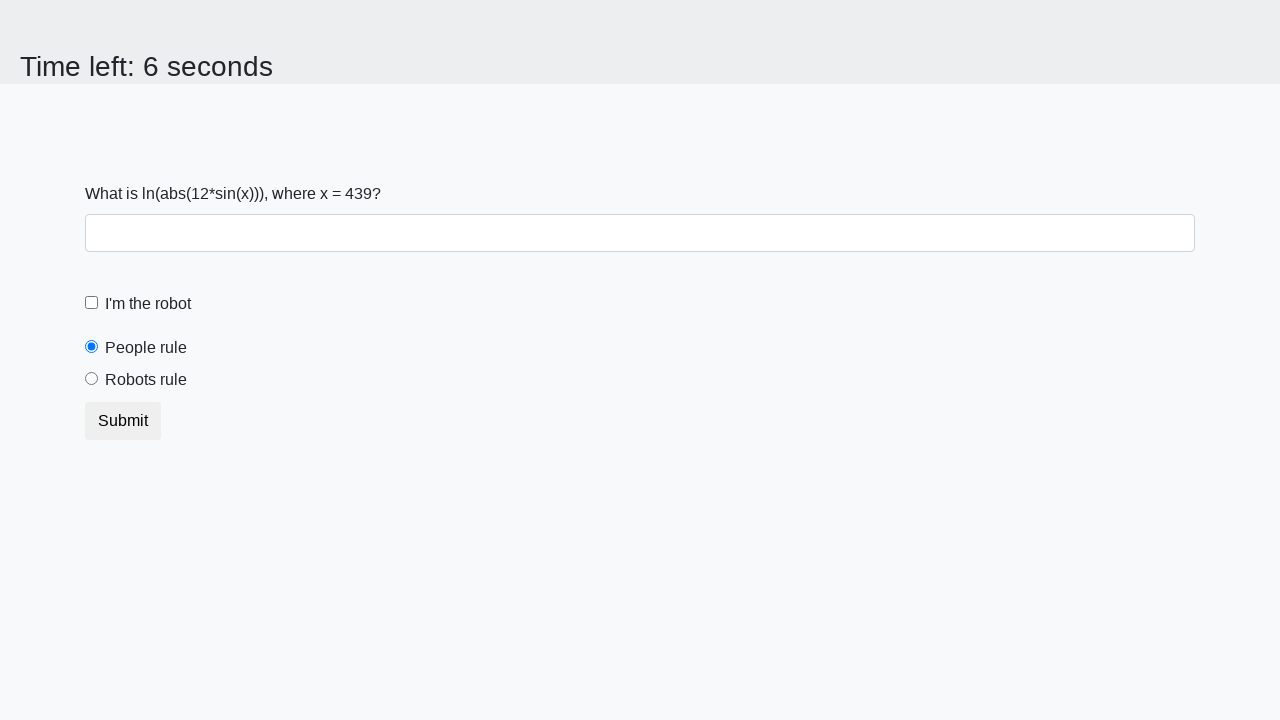

Filled the answer field with calculated result on input#answer
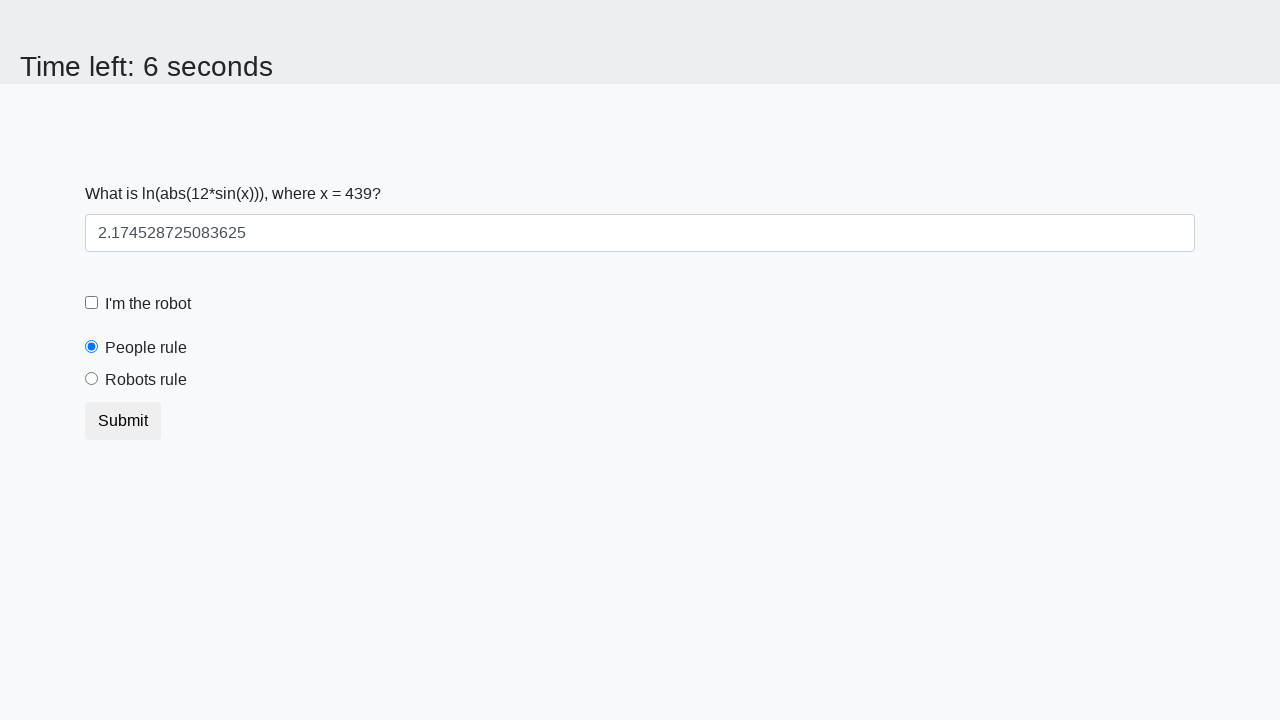

Checked the 'I'm a robot' checkbox at (92, 303) on .form-check-input[type='checkbox']#robotCheckbox
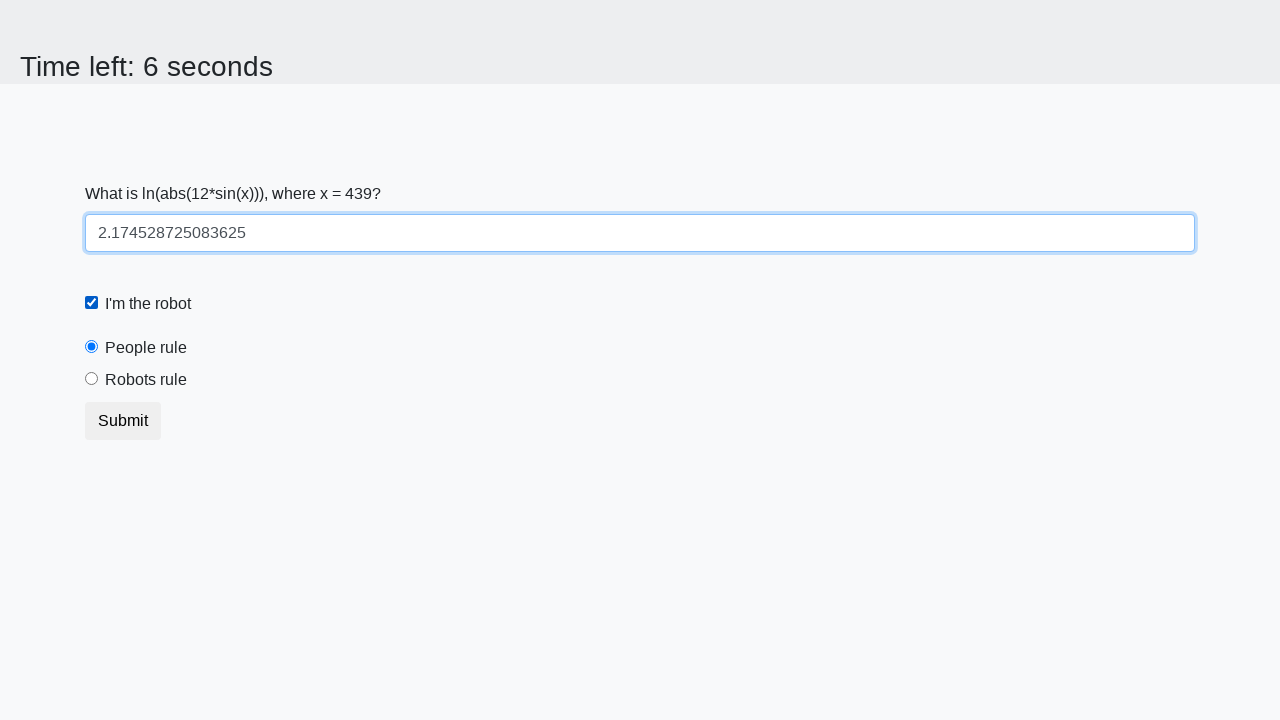

Selected the 'Robots rule' radio button at (92, 379) on .form-check-input[type='radio']#robotsRule
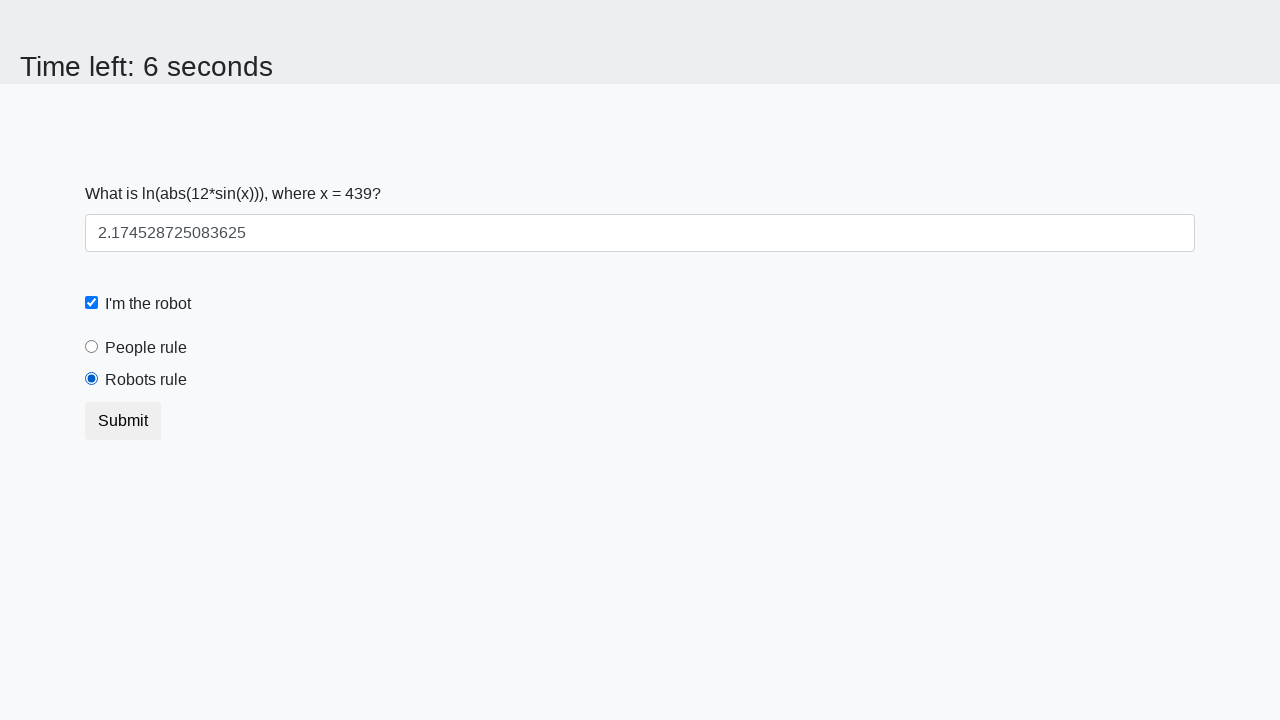

Clicked submit button to submit the form at (123, 421) on button[type='submit']
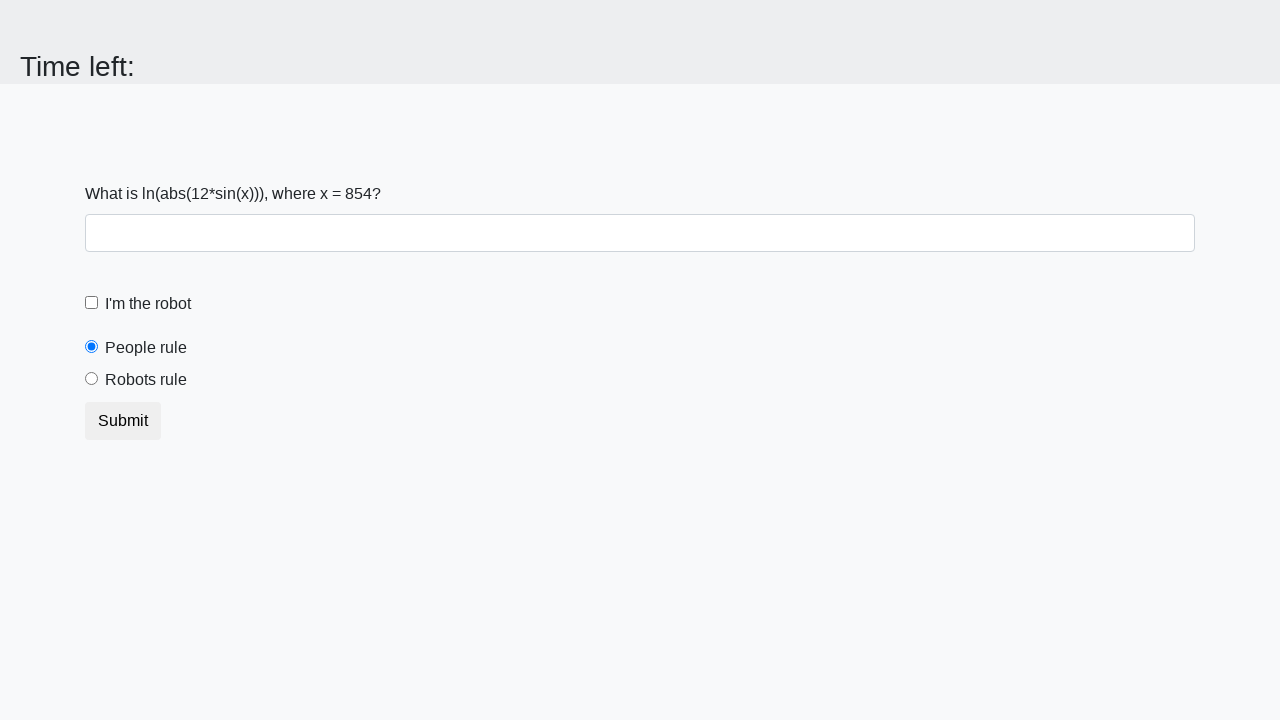

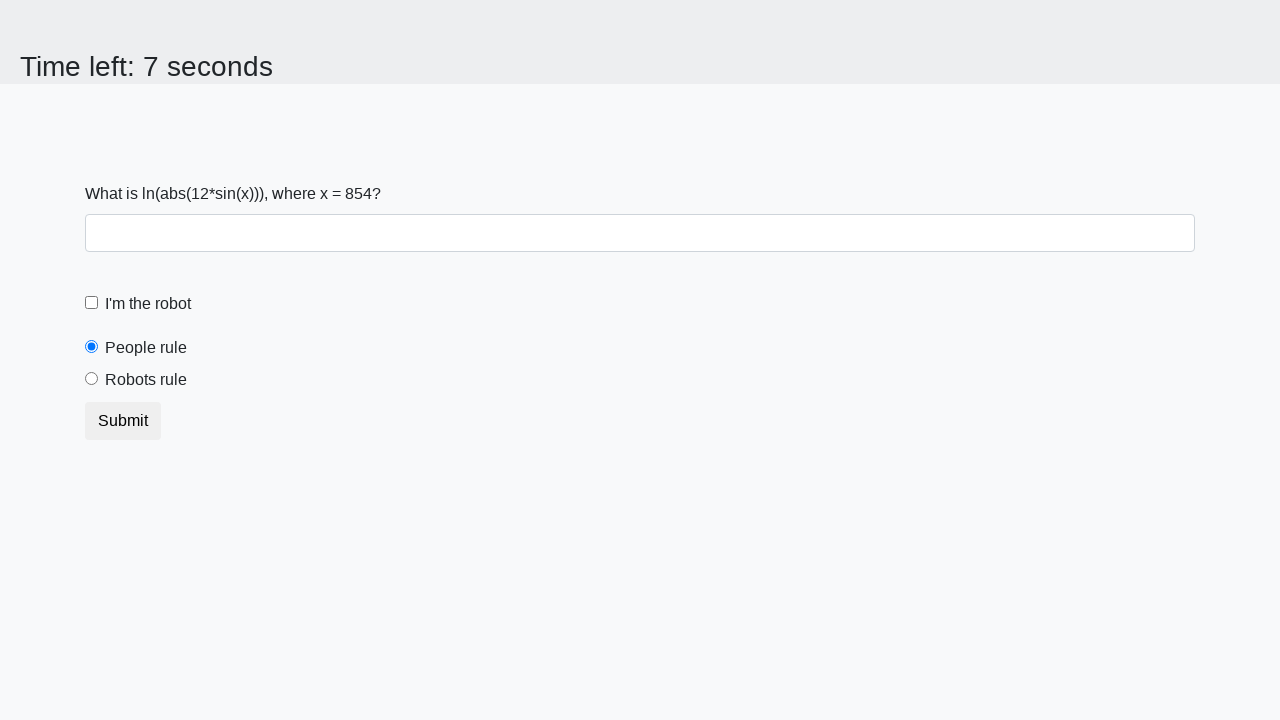